Tests drag and drop functionality by dragging an element and dropping it onto a target area, then verifying the text changes to "Dropped!"

Starting URL: https://demoqa.com/droppable

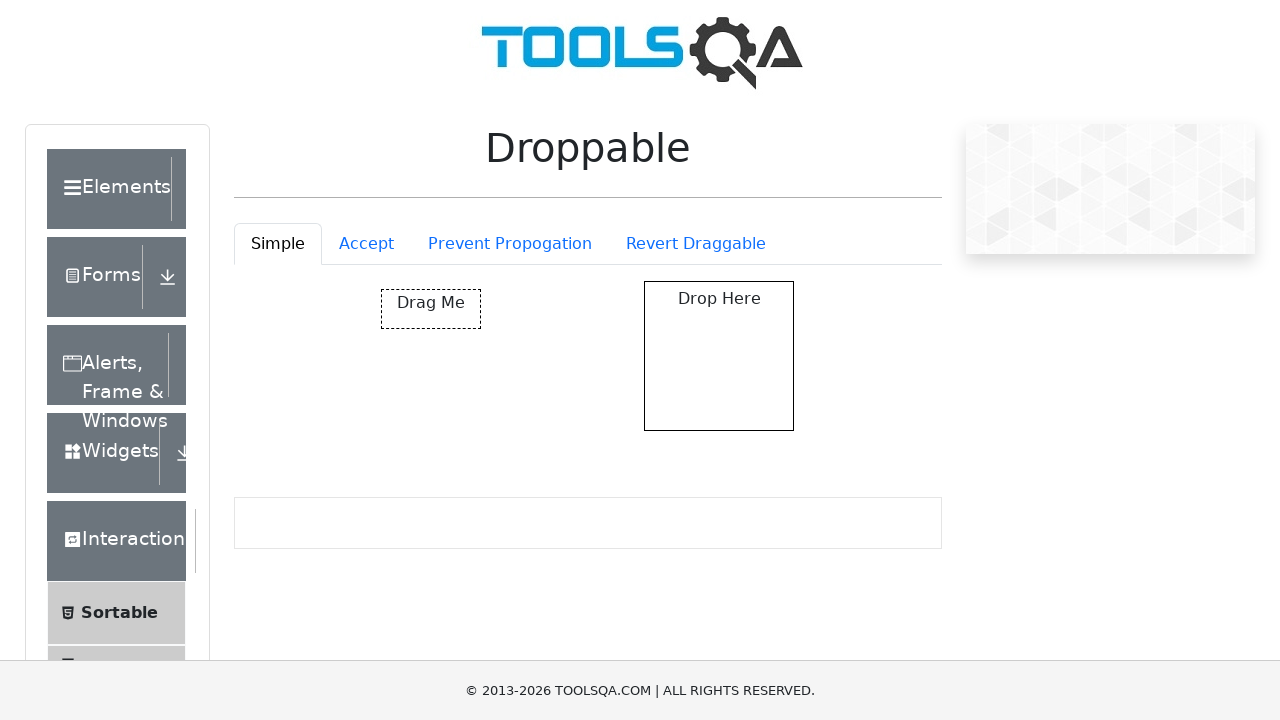

Located the draggable element
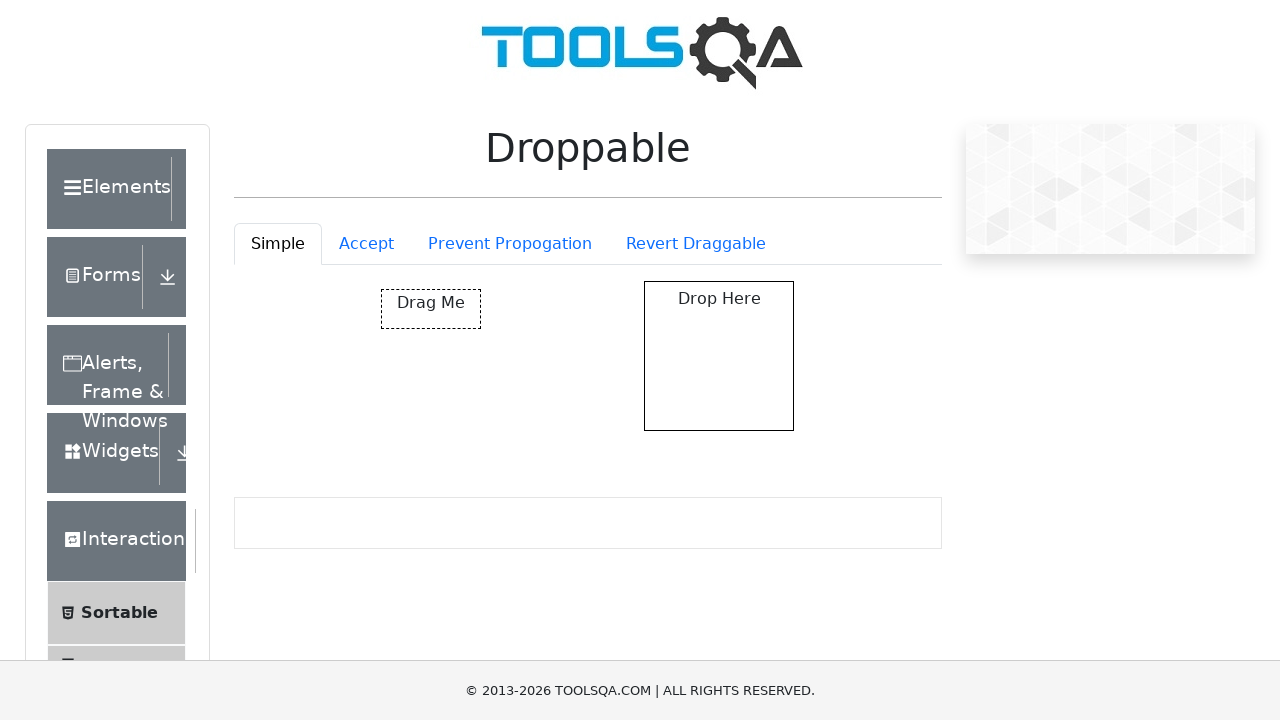

Located the droppable target area
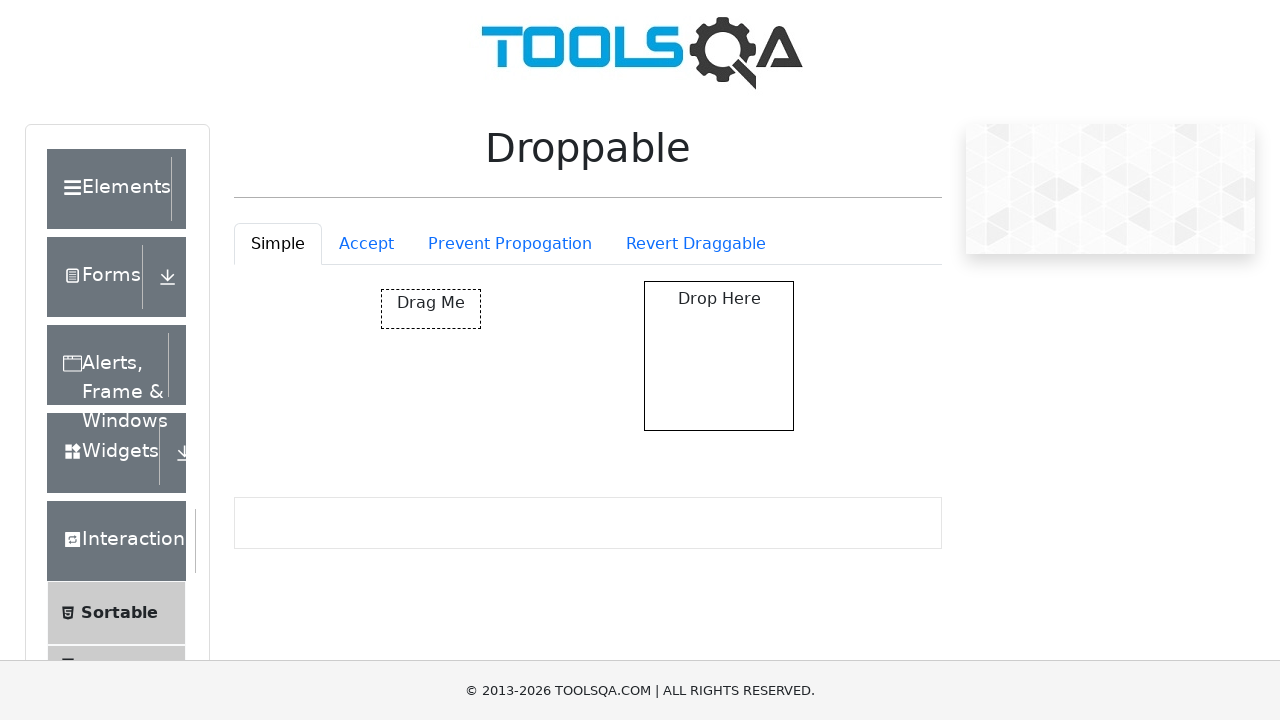

Dragged element and dropped it onto target area at (719, 356)
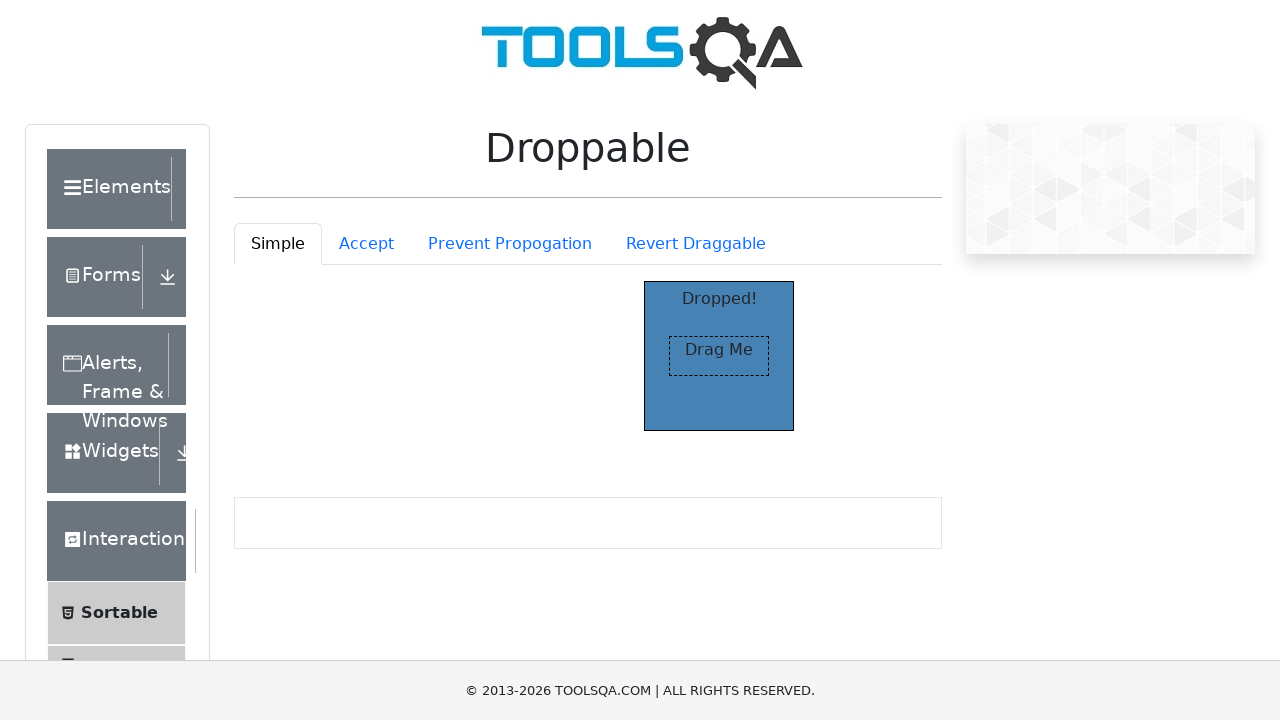

Retrieved text content from droppable area
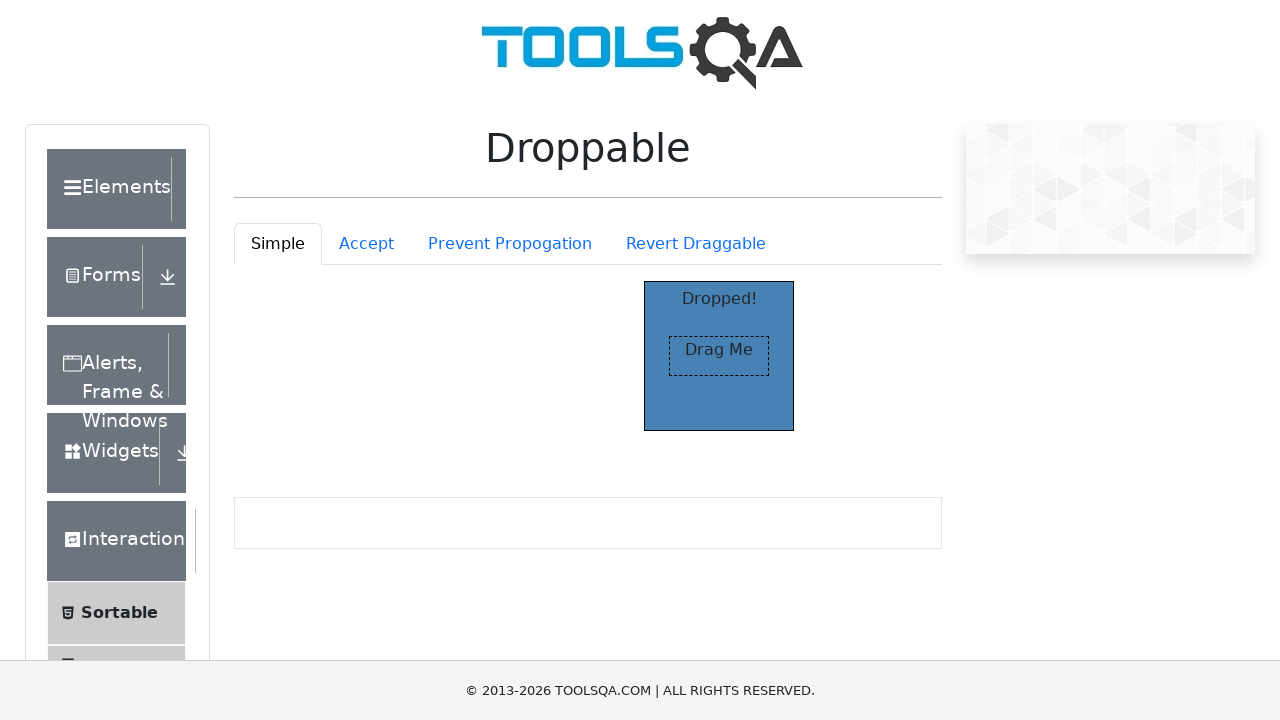

Verified that text changed to 'Dropped!' after drop action
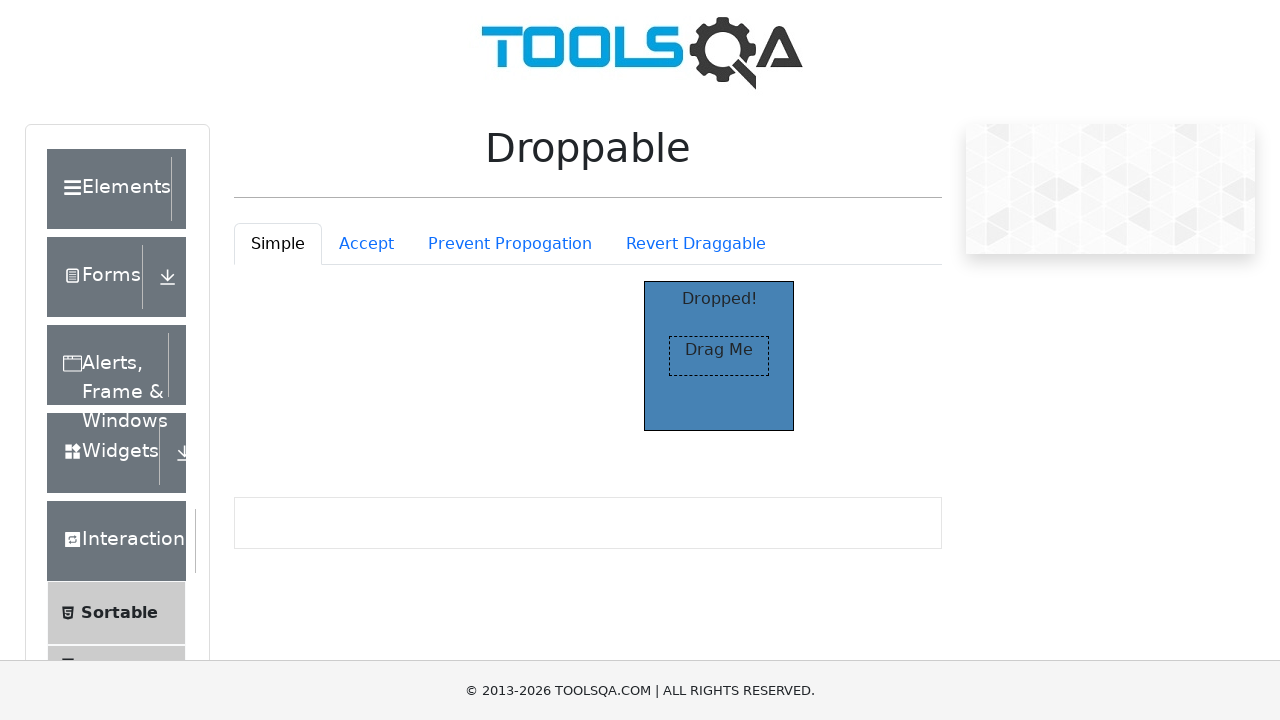

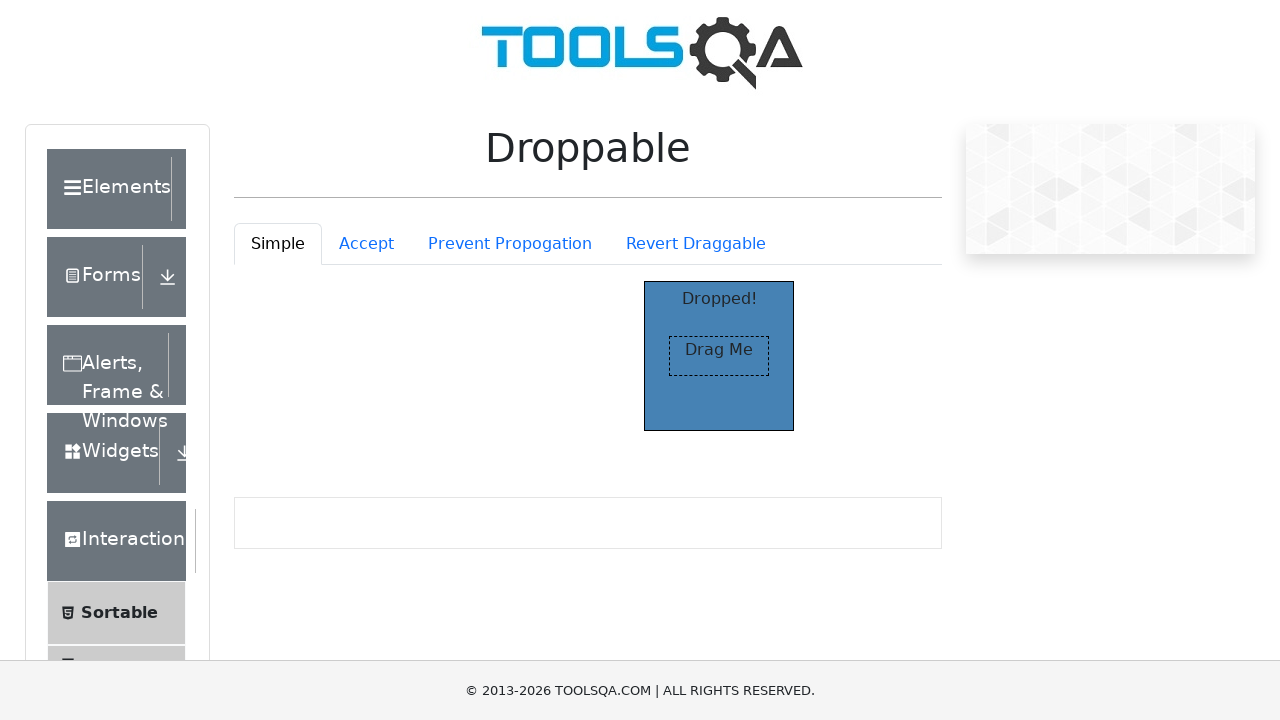